Tests form validation by entering a single character in the firstname field and verifying that an error message becomes visible

Starting URL: https://practice.cydeo.com/registration_form

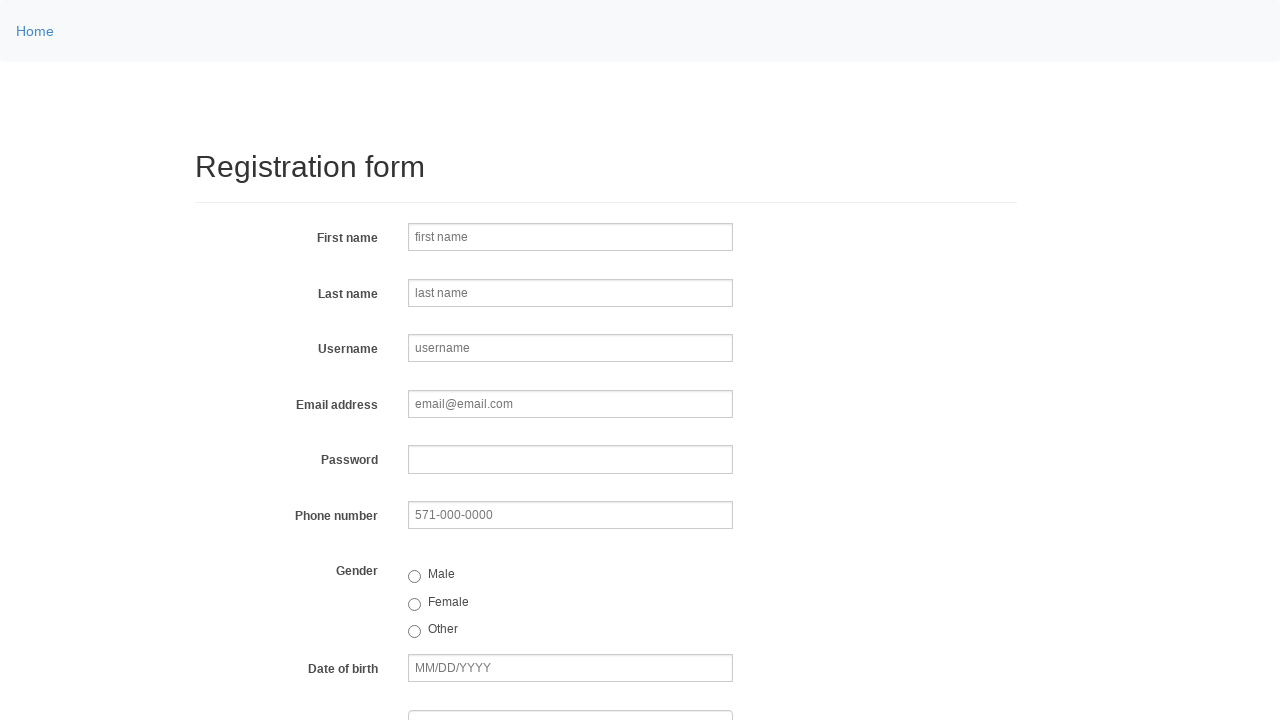

Located error message element for stringLength validator
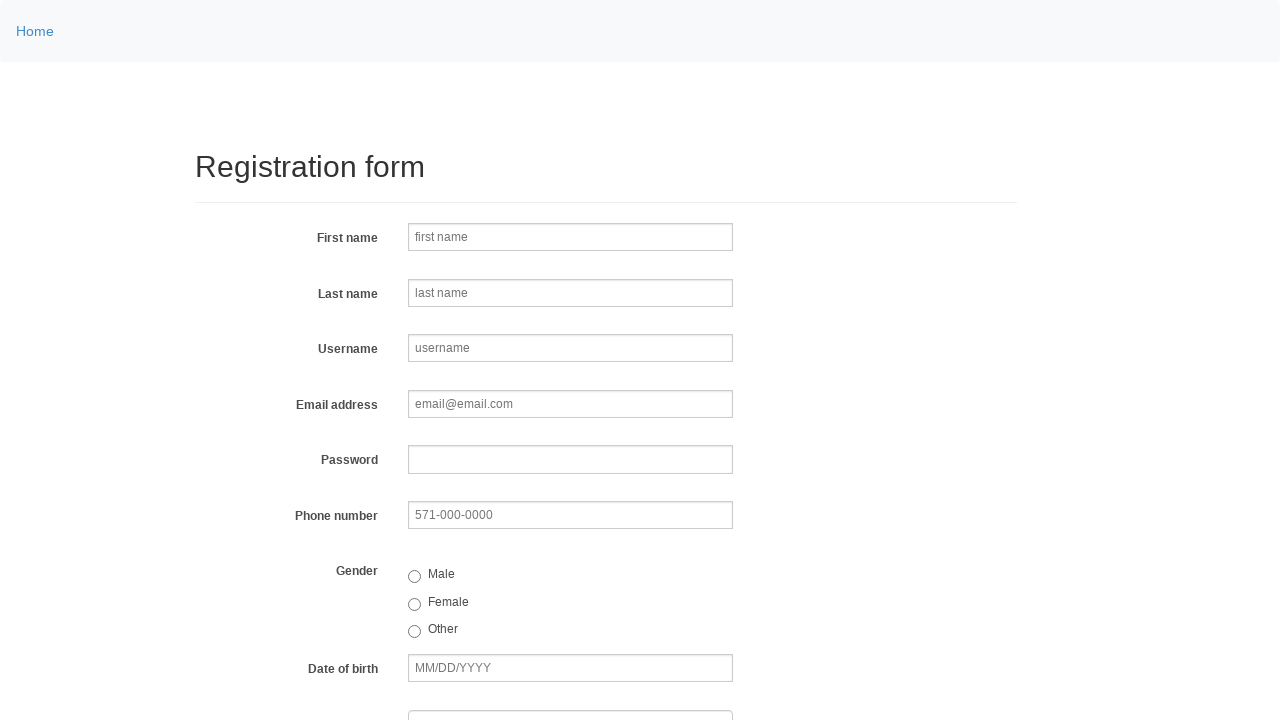

Entered single character 'a' in firstname field to trigger validation on //div/input[@name='firstname']
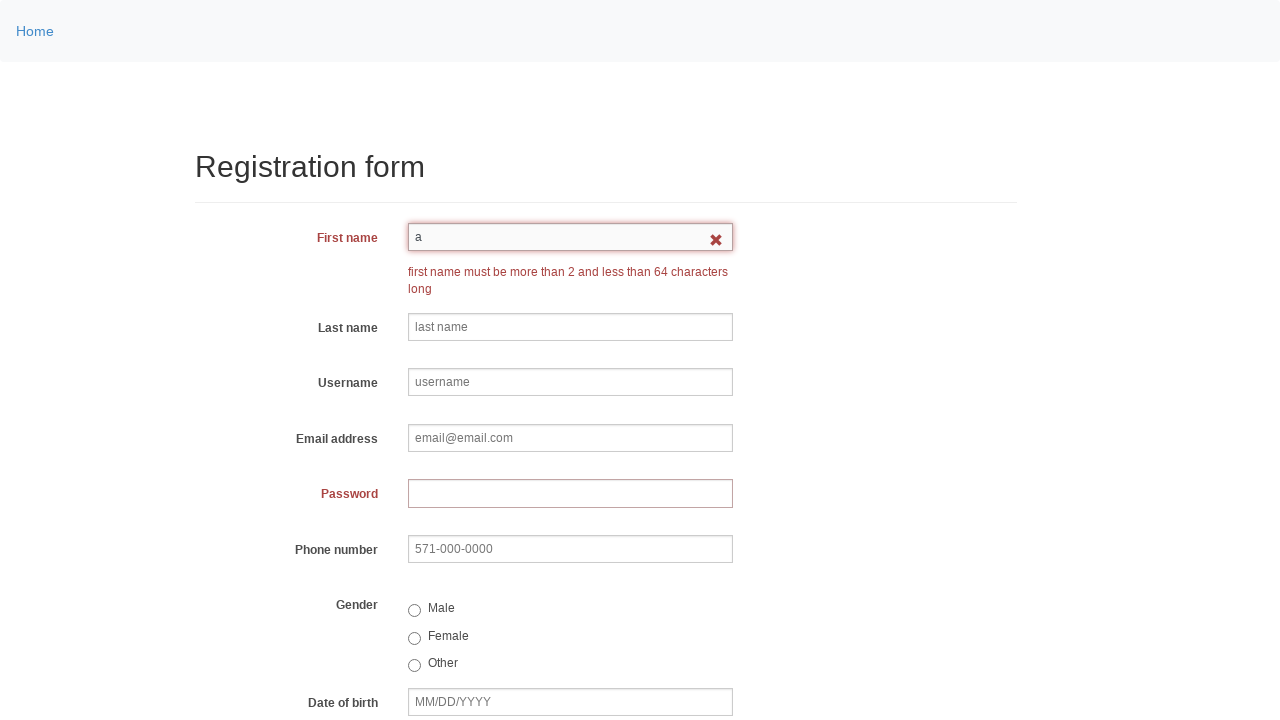

Error message for stringLength validation became visible
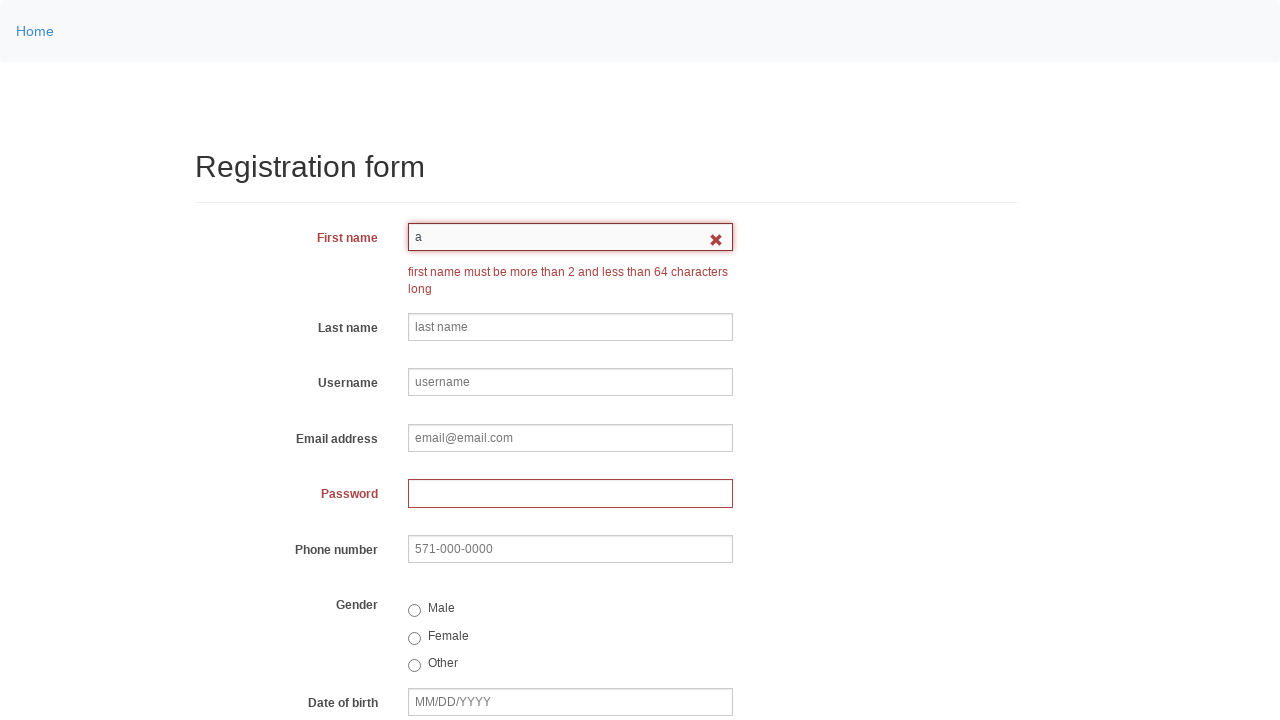

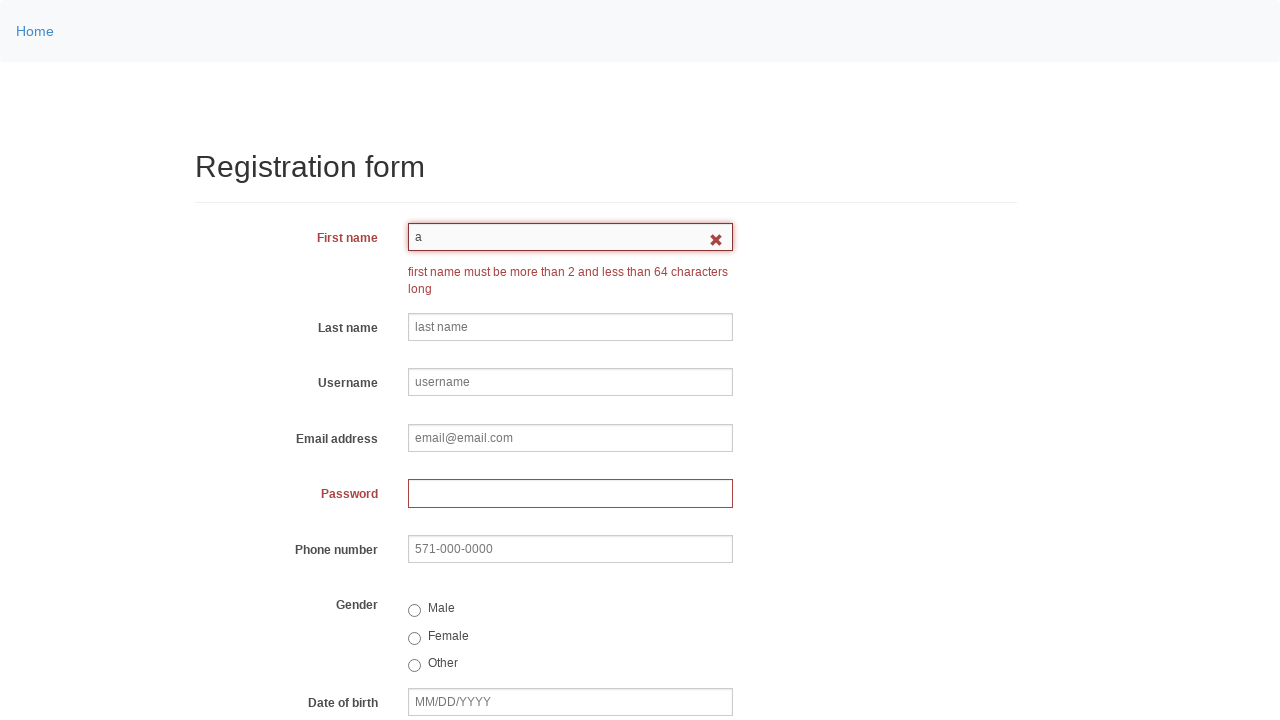